Tests opening multiple links in new tabs from a specific column in the footer section and retrieves the titles of all opened tabs

Starting URL: https://rahulshettyacademy.com/AutomationPractice/

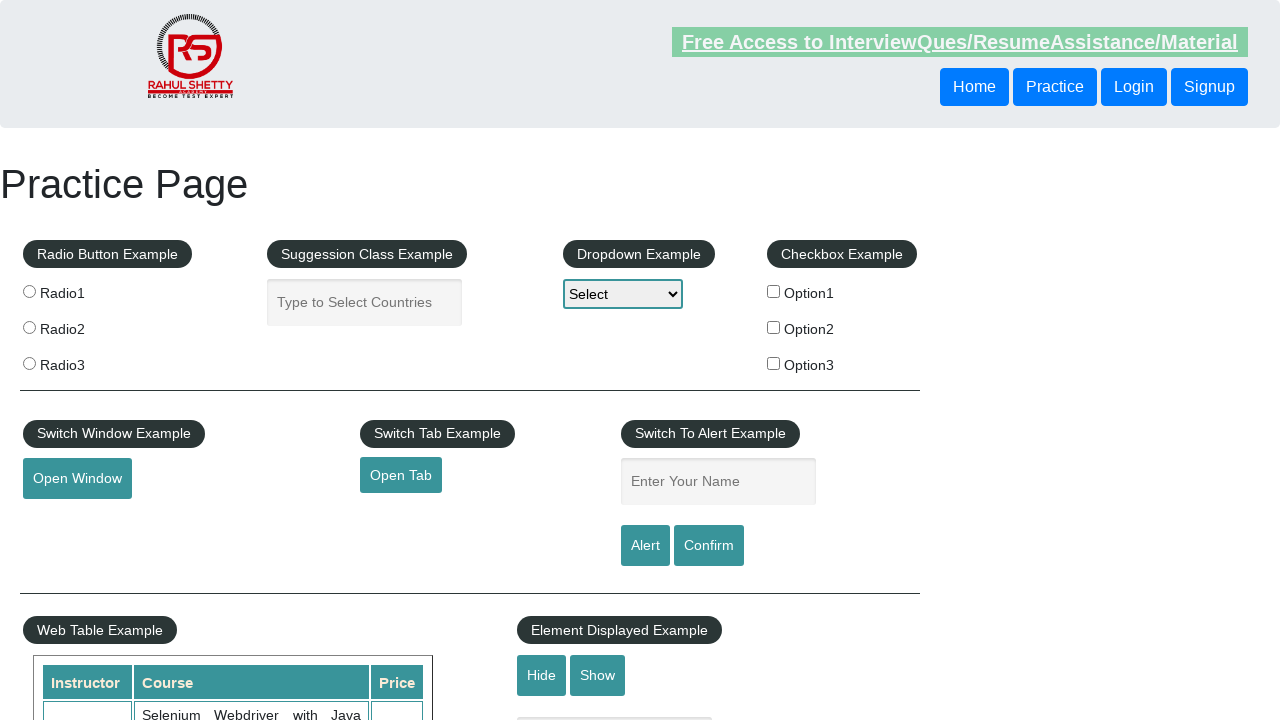

Counted total links on page: 27
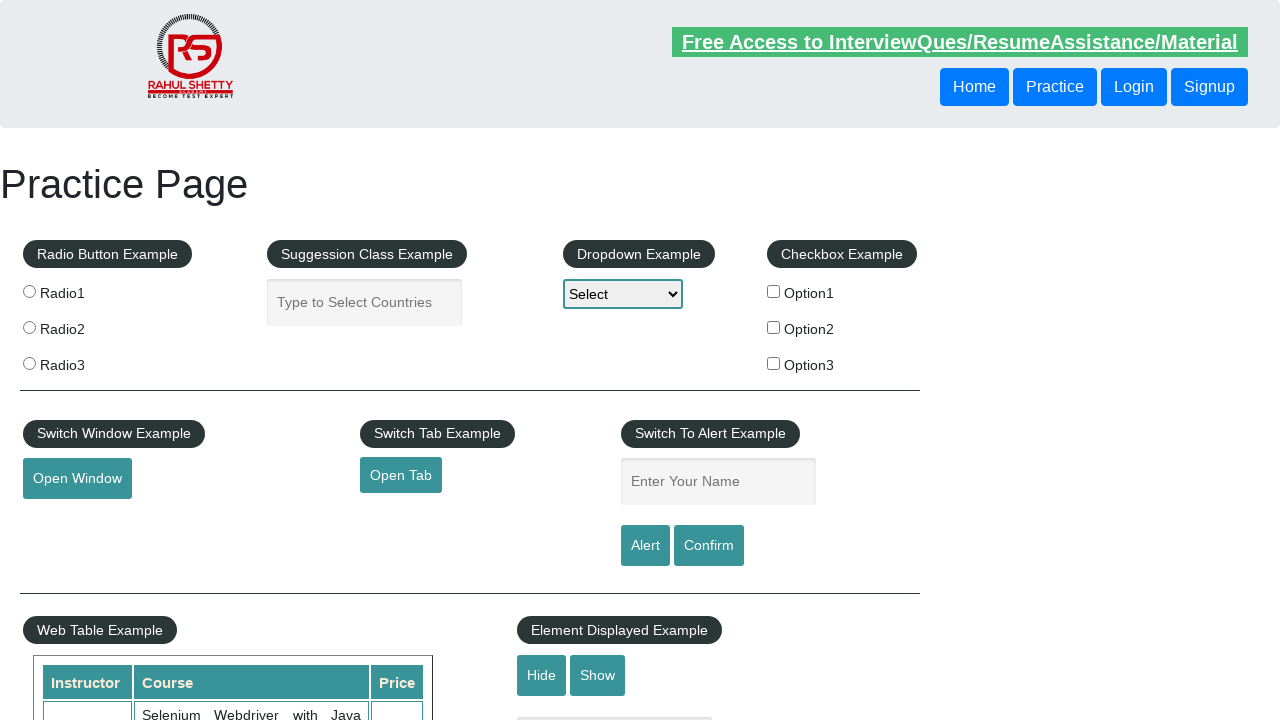

Located footer section #gf-BIG
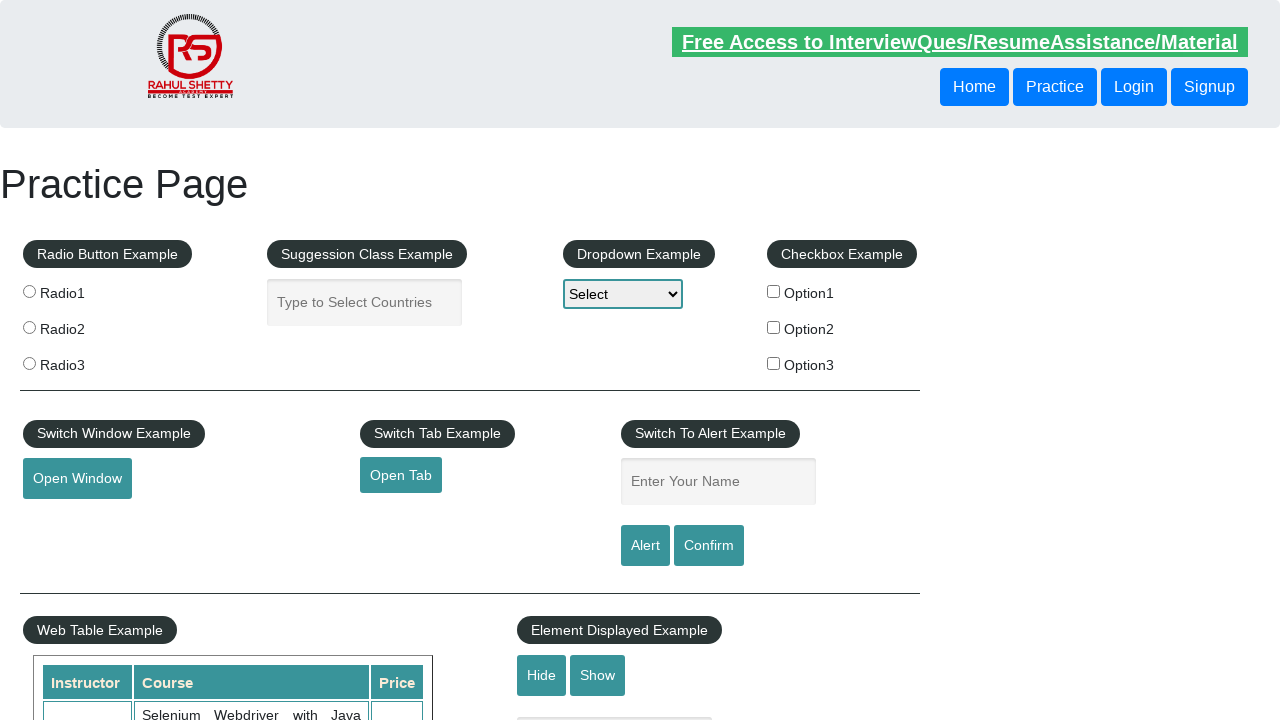

Counted footer links: 20
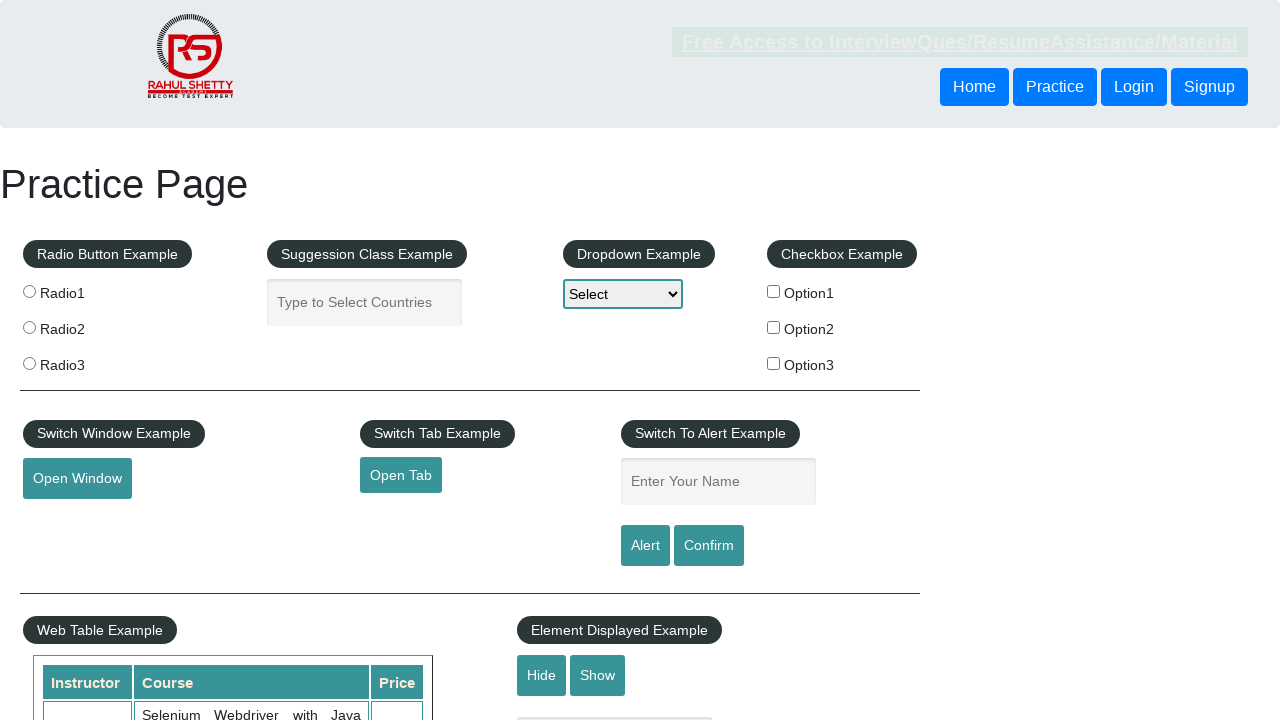

Located first column of footer table
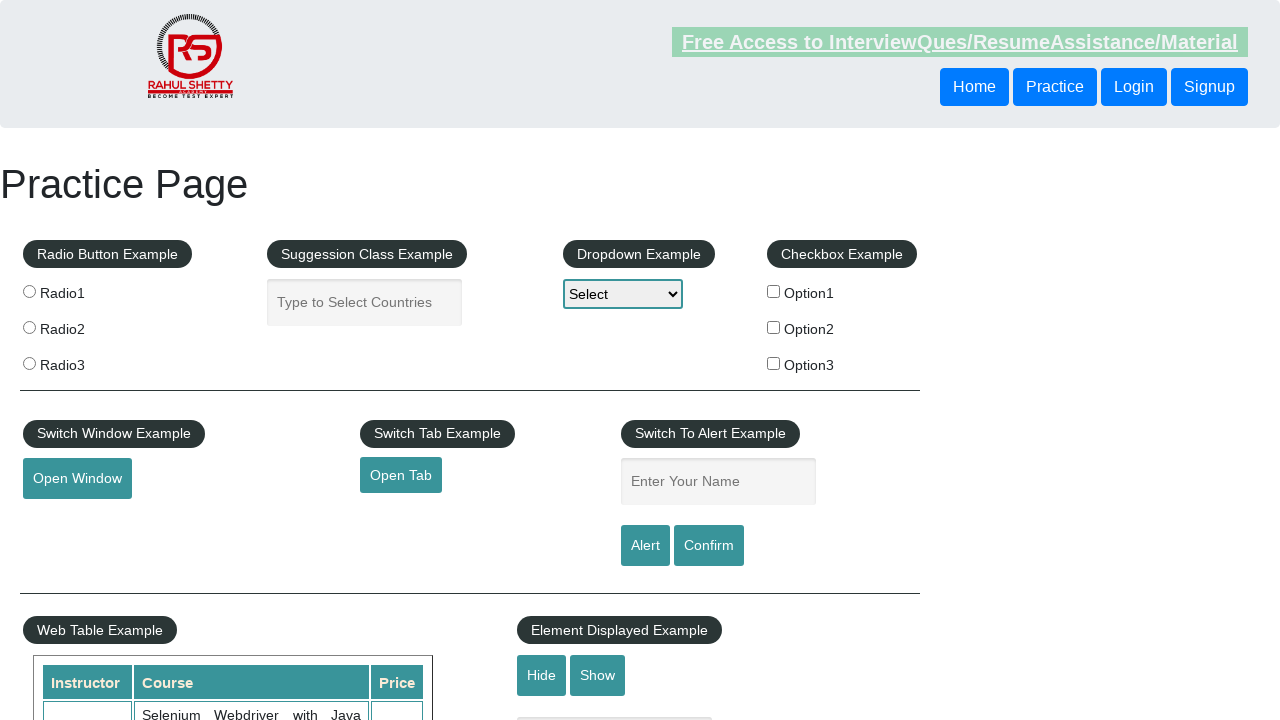

Counted first column links: 5
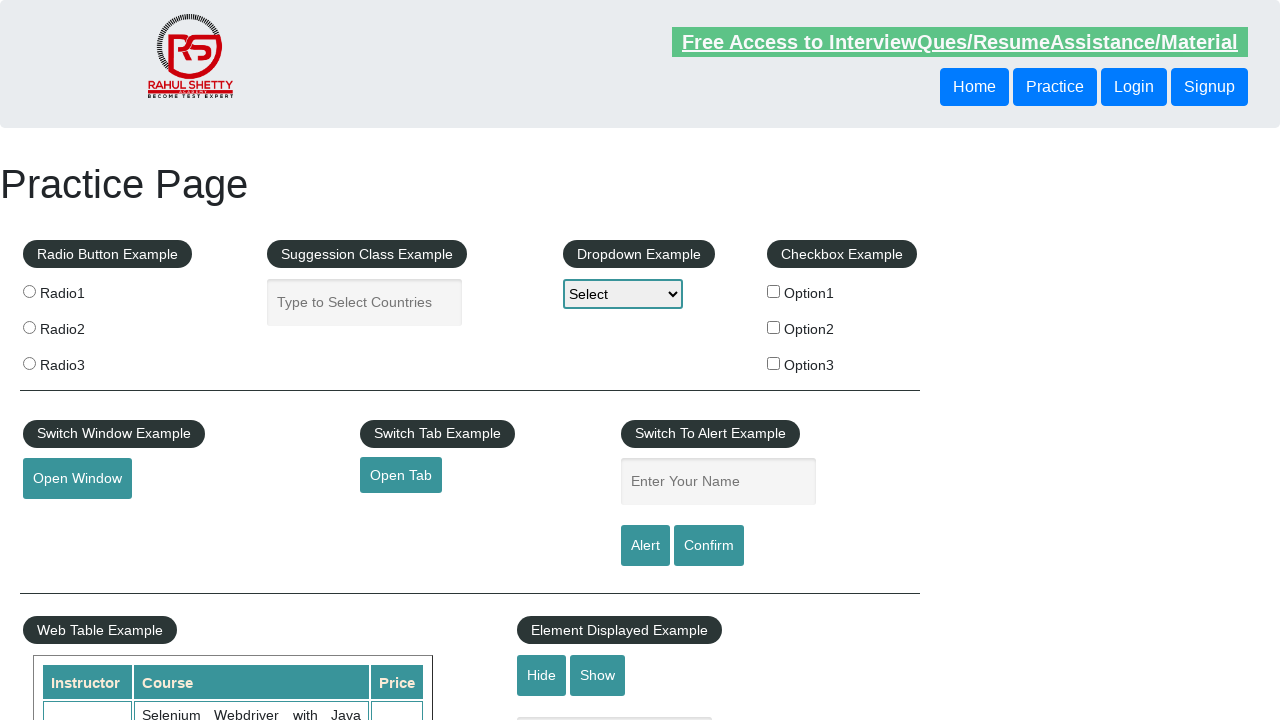

Located link 1 in first column
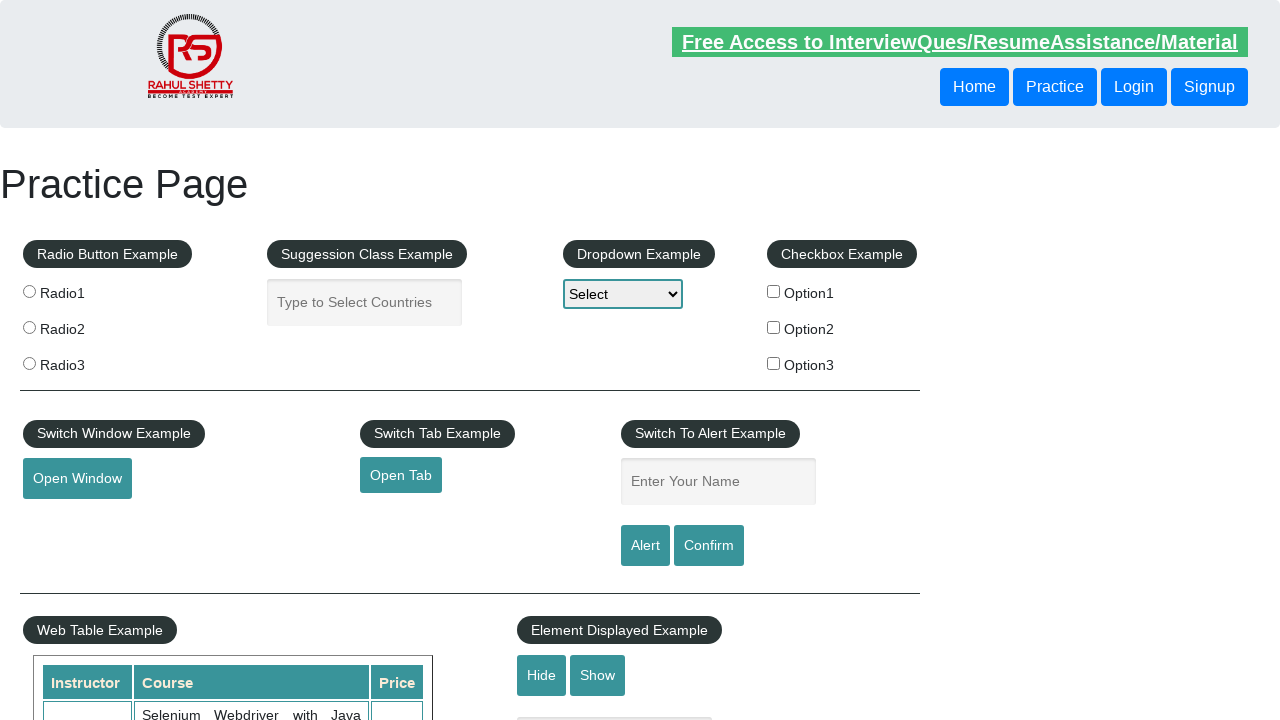

Opened link 1 in new tab using Ctrl+Click at (68, 520) on xpath=//table/tbody/tr/td[1]/ul >> a >> nth=1
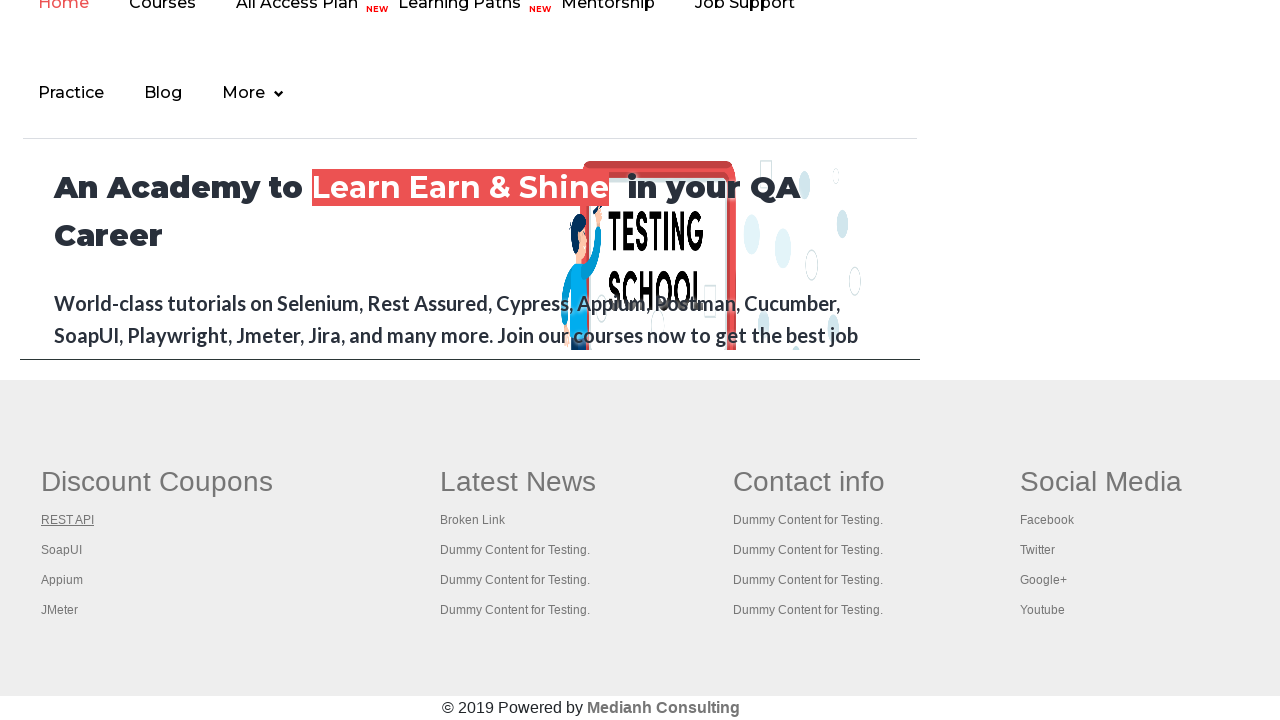

New tab 1 created
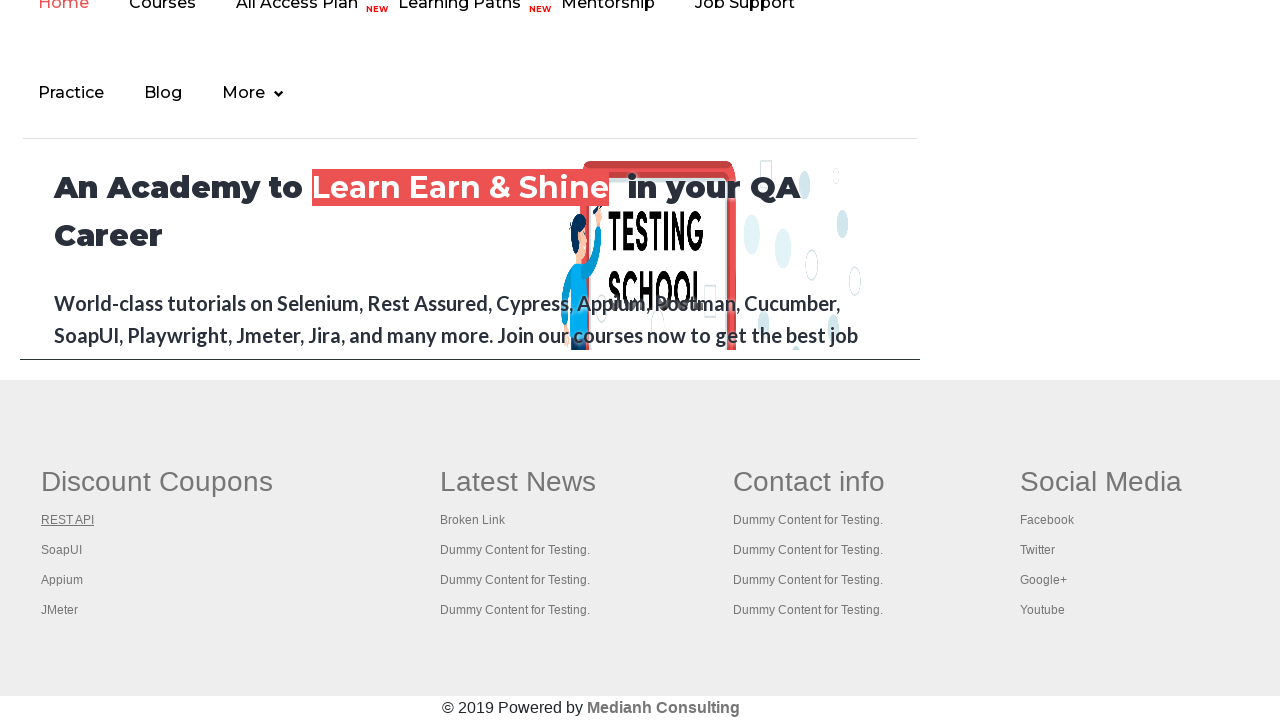

New tab 1 page loaded
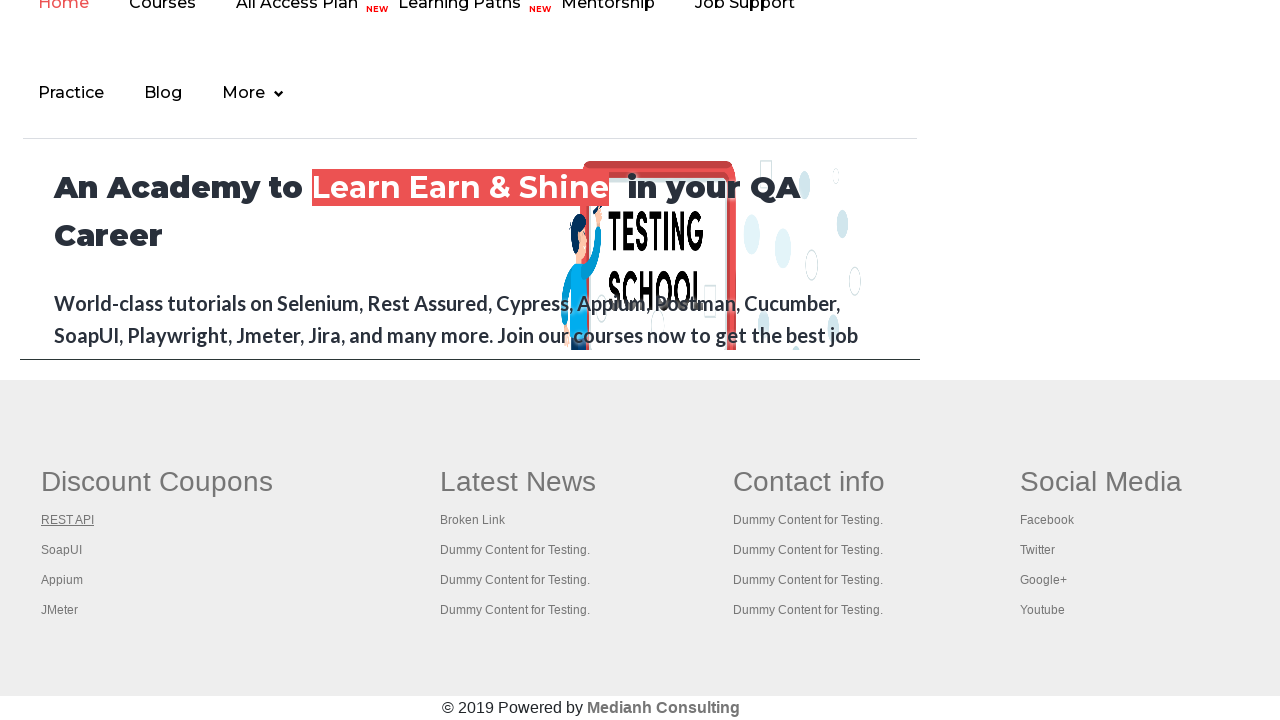

Located link 2 in first column
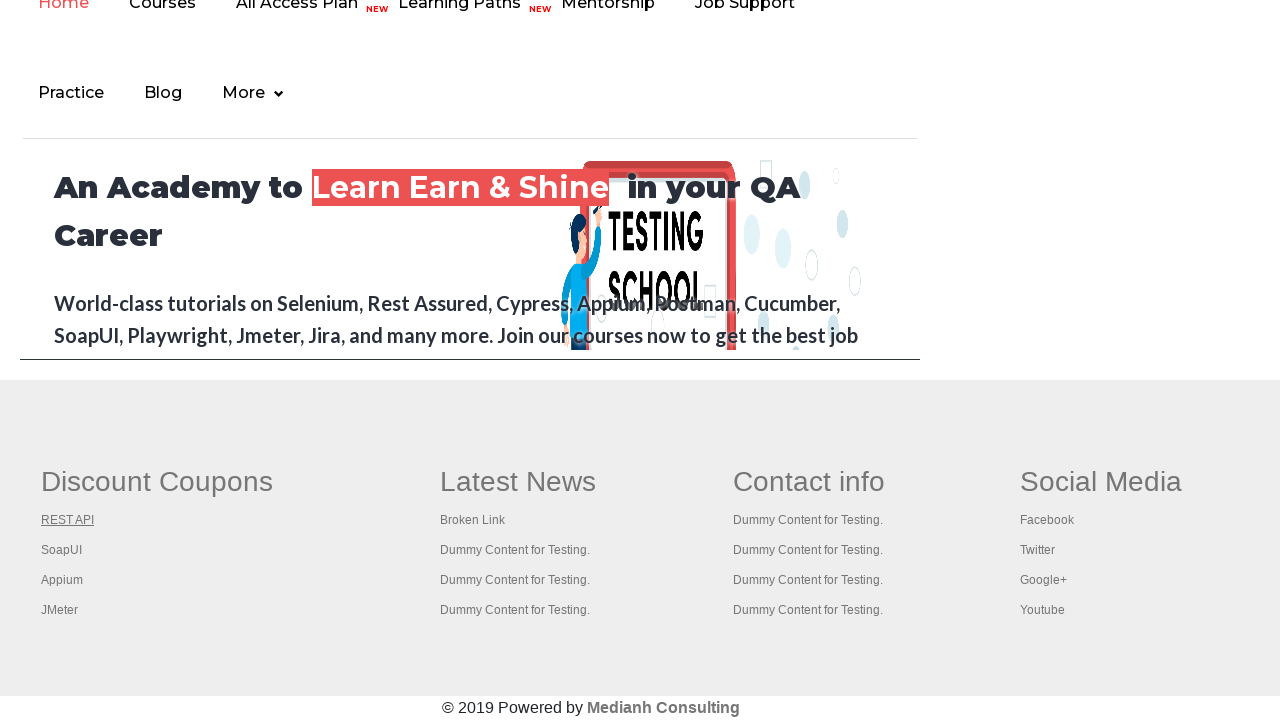

Opened link 2 in new tab using Ctrl+Click at (62, 550) on xpath=//table/tbody/tr/td[1]/ul >> a >> nth=2
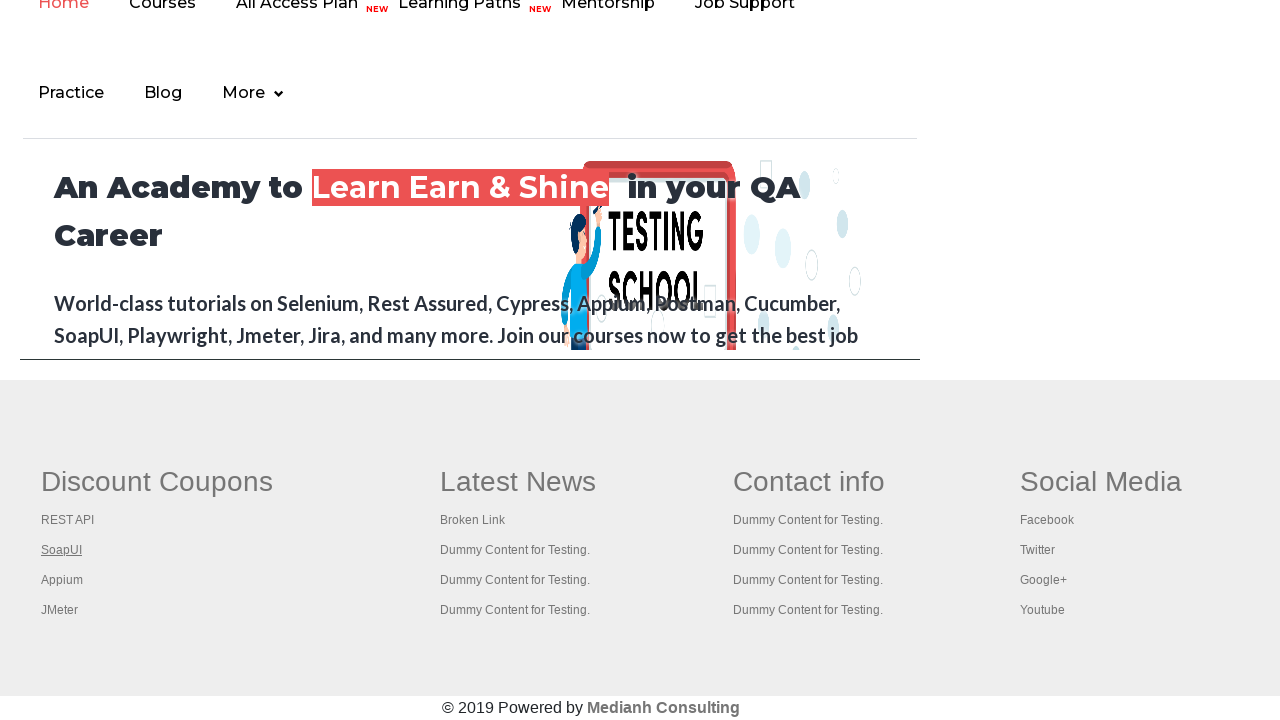

New tab 2 created
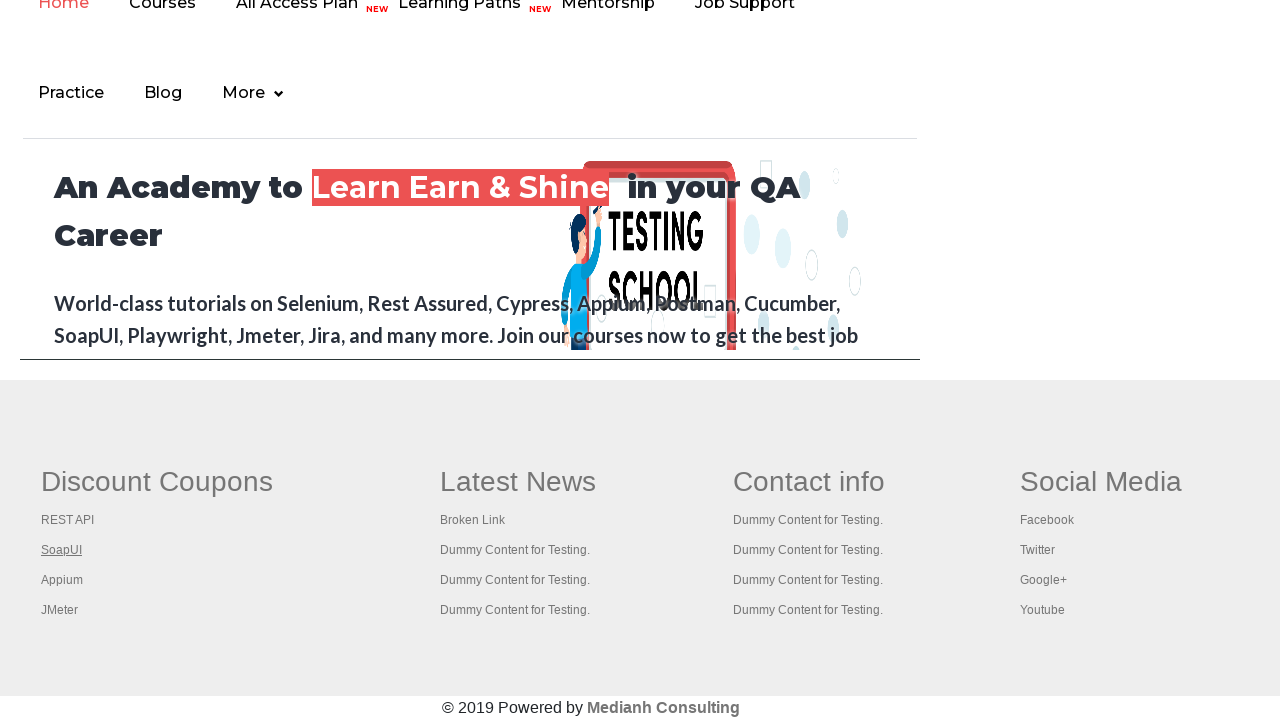

New tab 2 page loaded
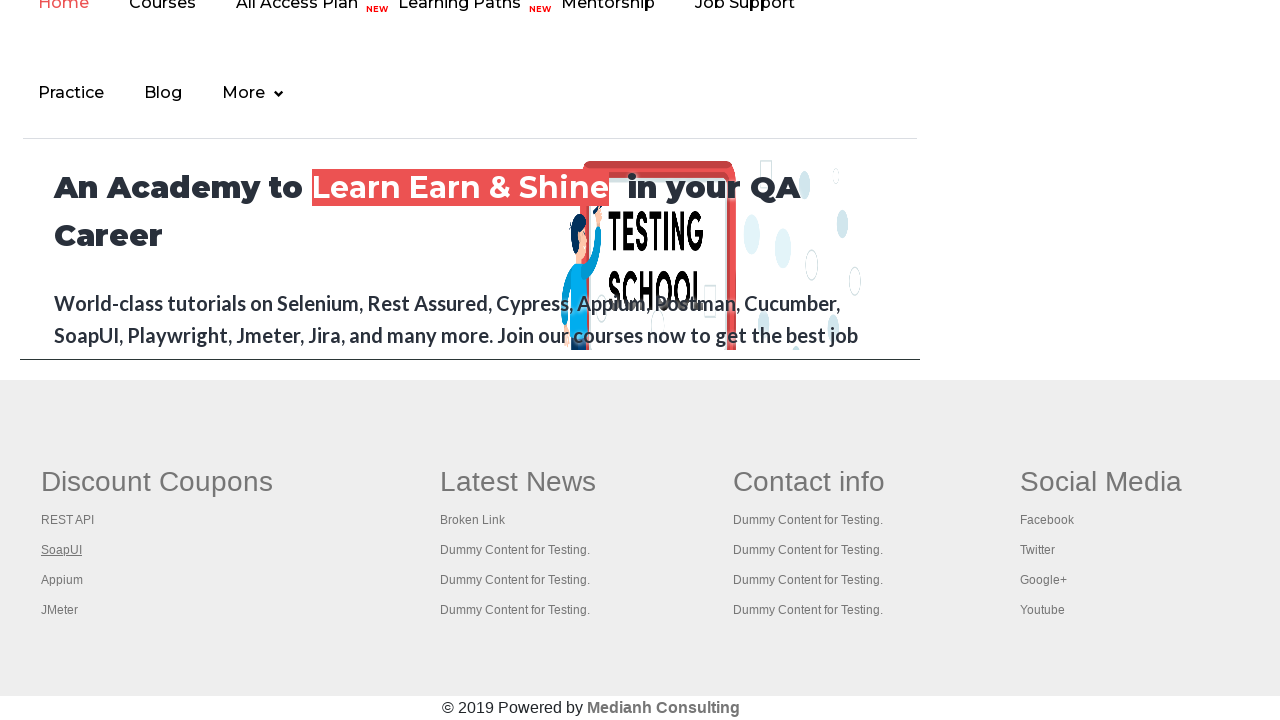

Located link 3 in first column
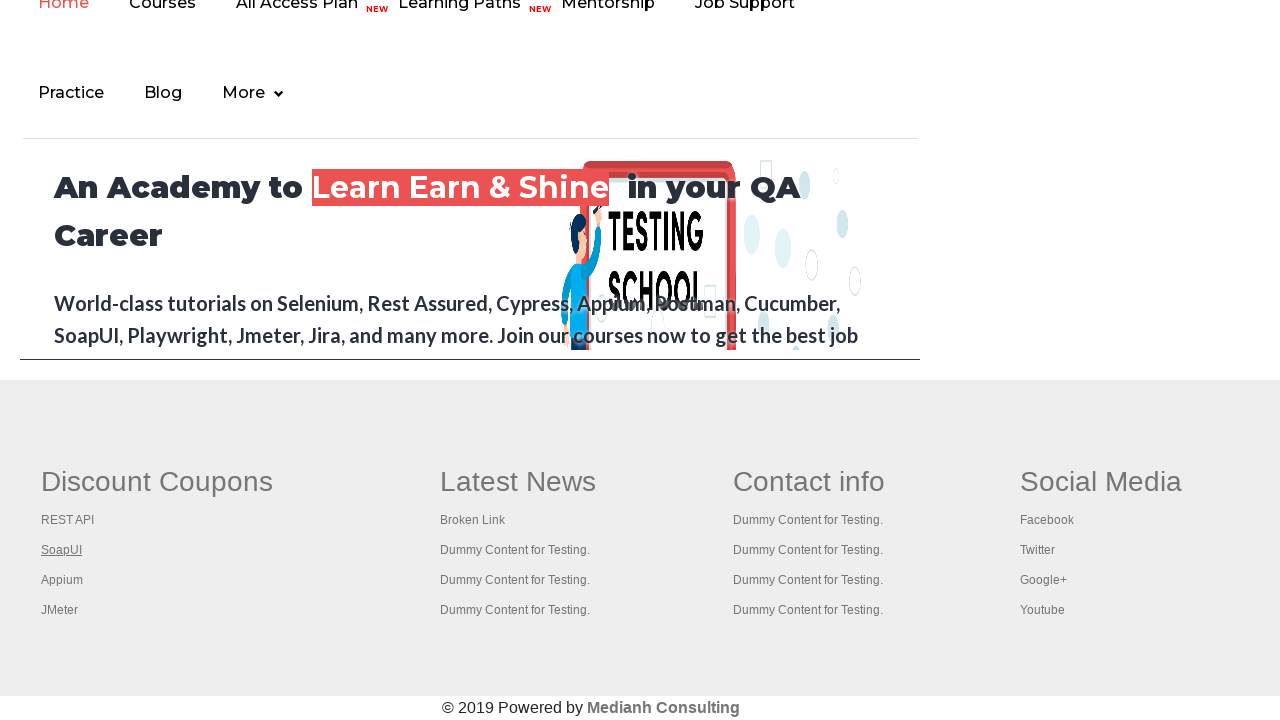

Opened link 3 in new tab using Ctrl+Click at (62, 580) on xpath=//table/tbody/tr/td[1]/ul >> a >> nth=3
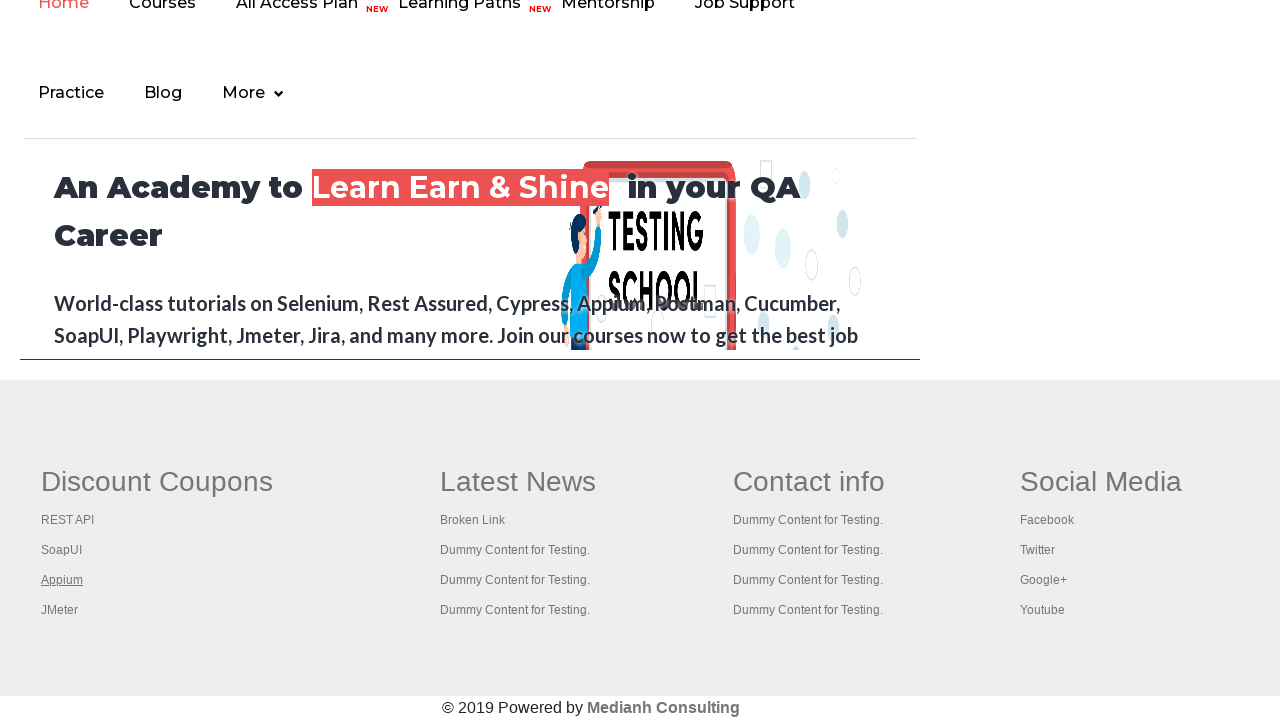

New tab 3 created
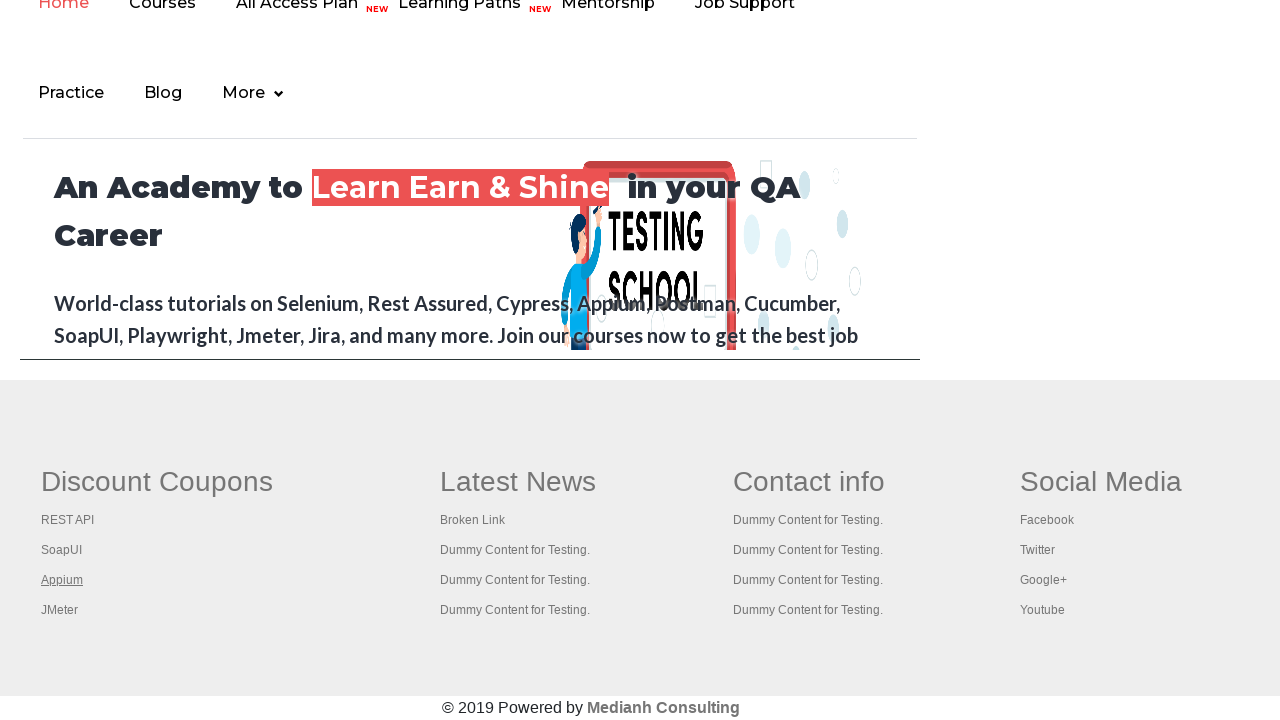

New tab 3 page loaded
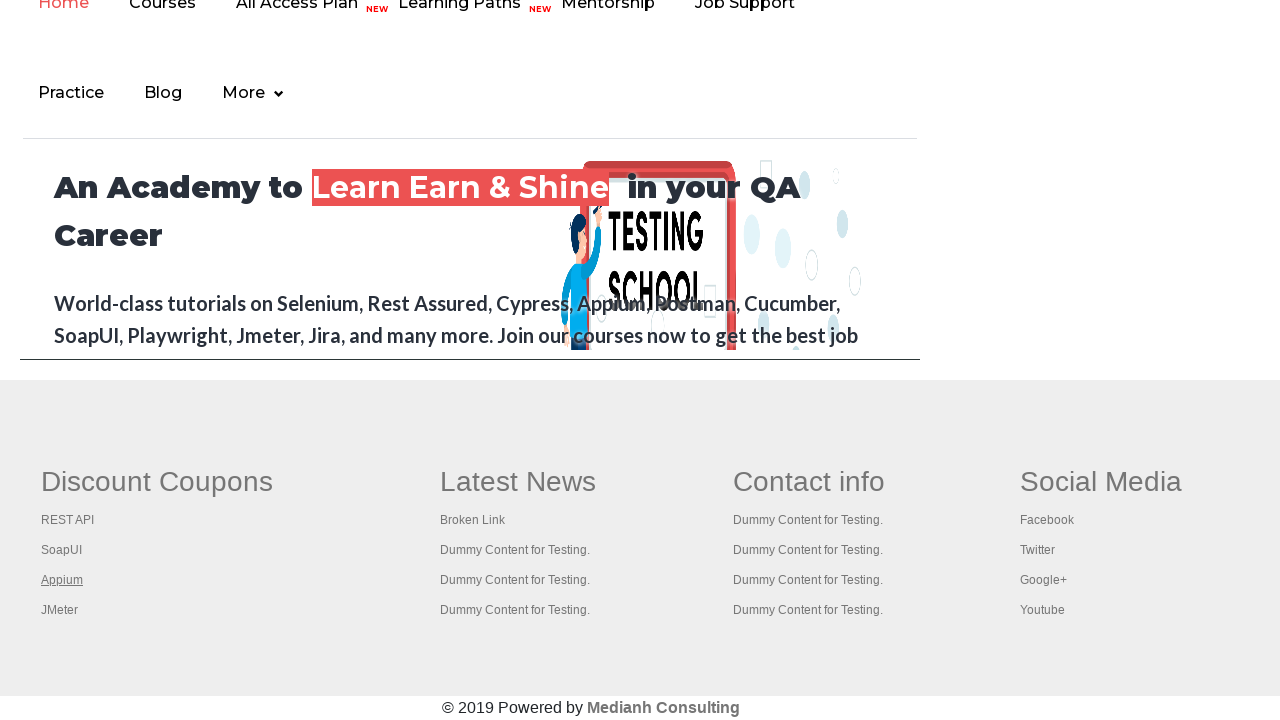

Located link 4 in first column
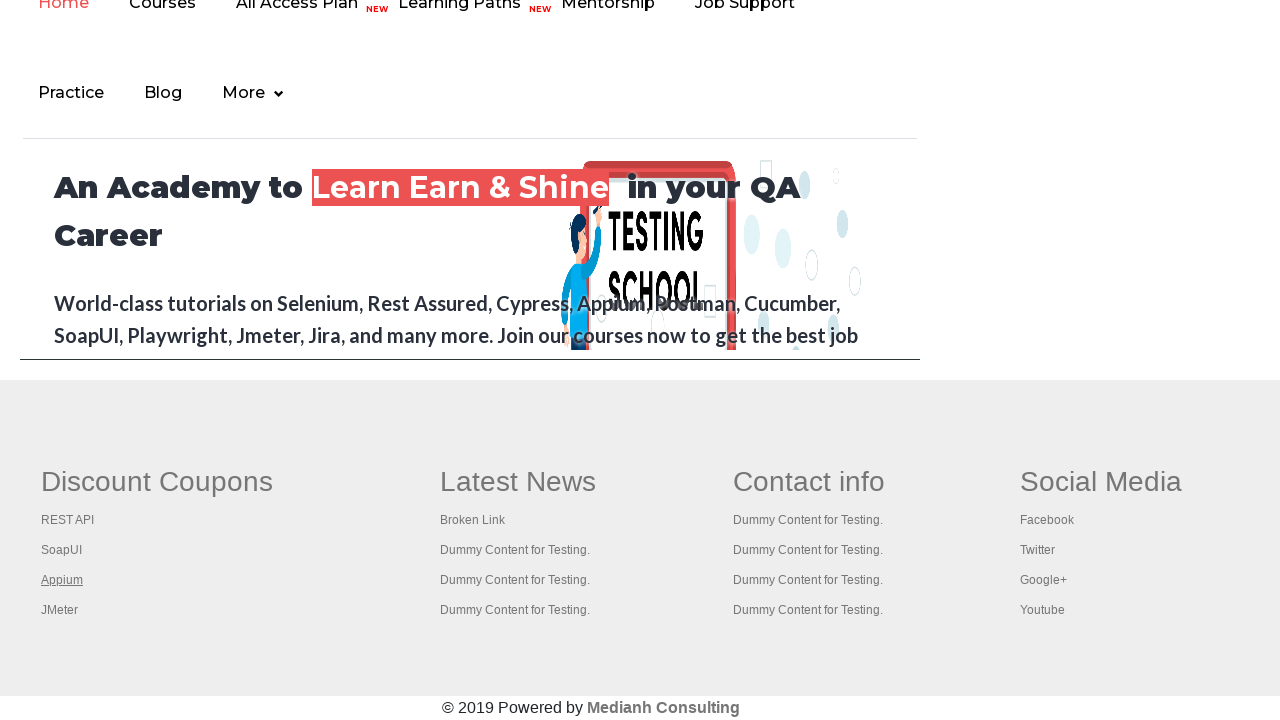

Opened link 4 in new tab using Ctrl+Click at (60, 610) on xpath=//table/tbody/tr/td[1]/ul >> a >> nth=4
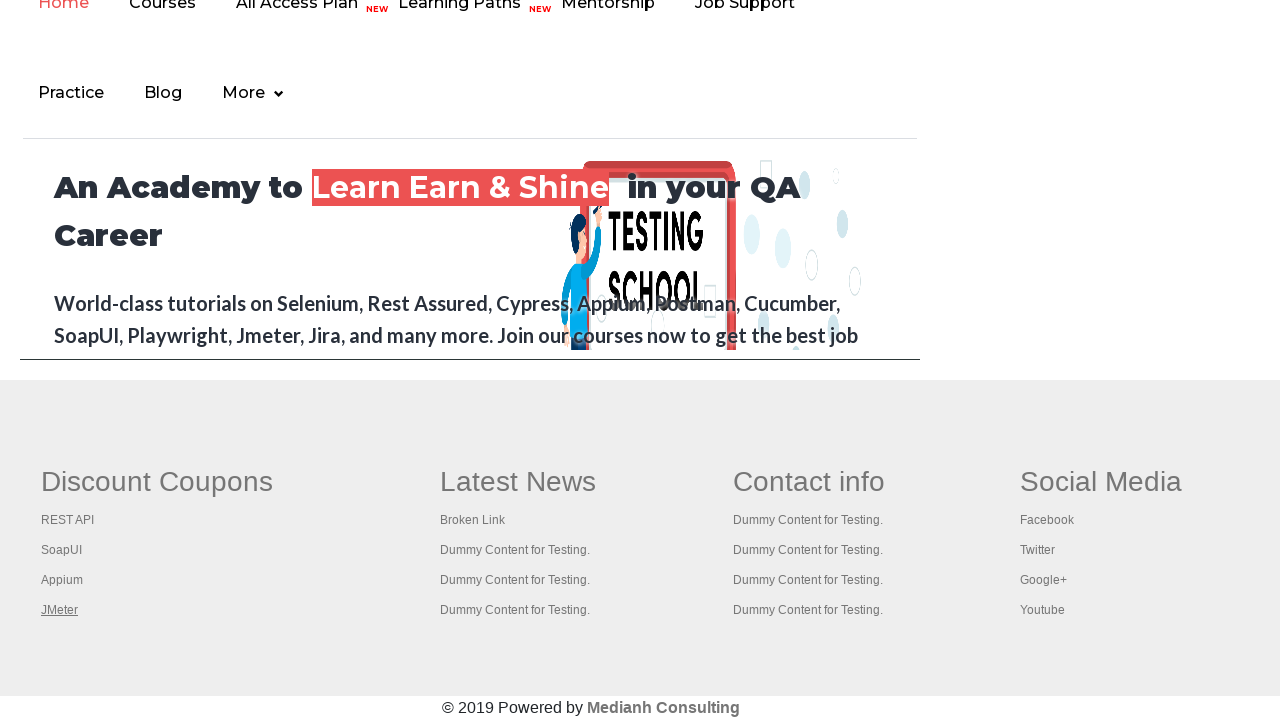

New tab 4 created
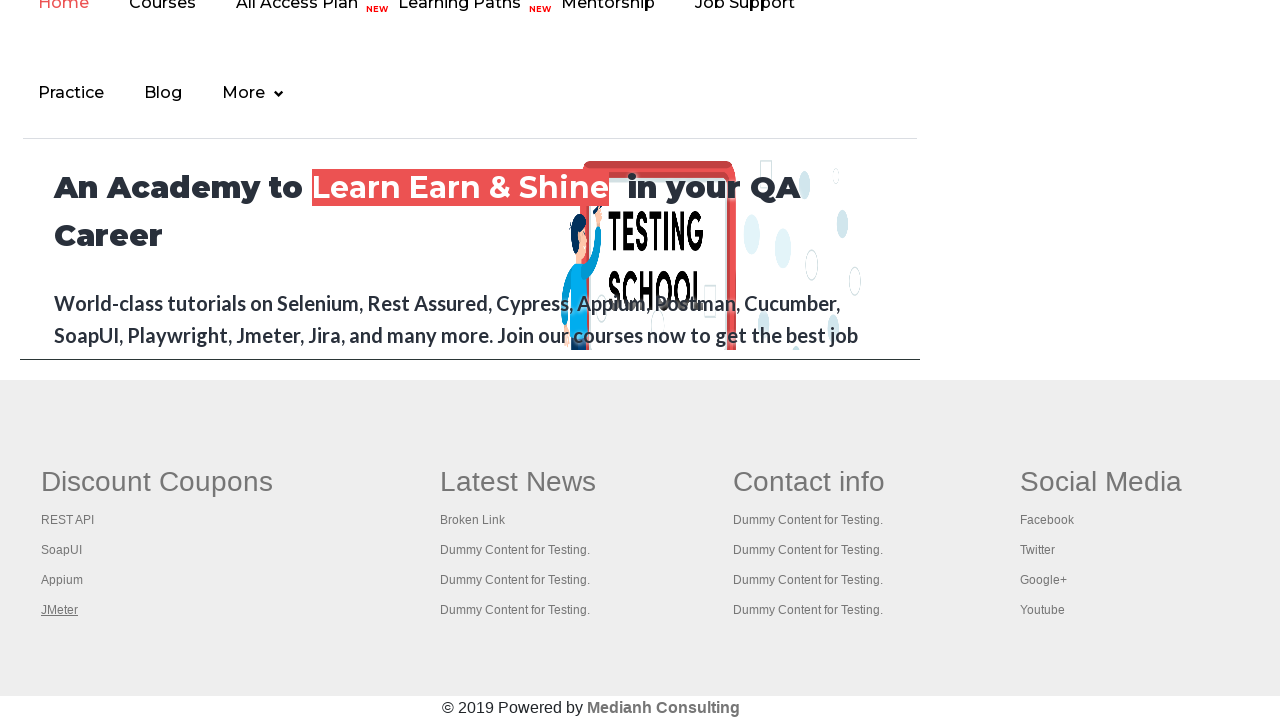

New tab 4 page loaded
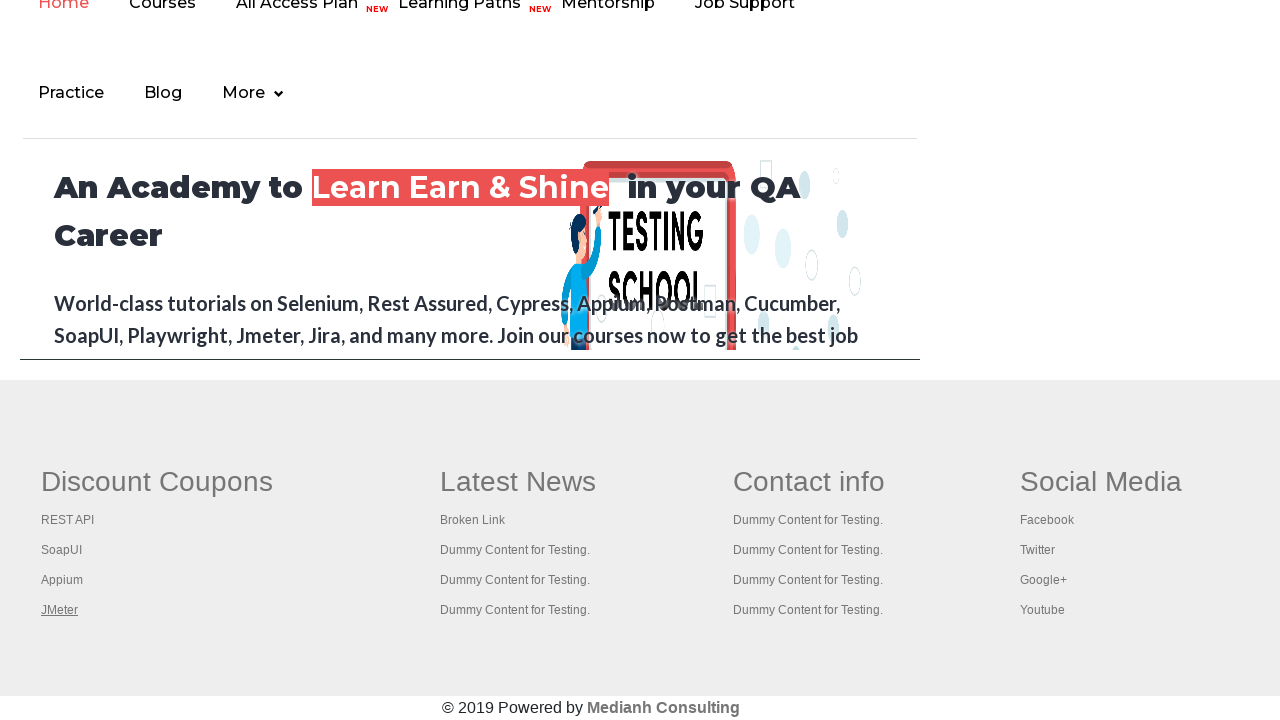

Retrieved all open pages/tabs count: 5
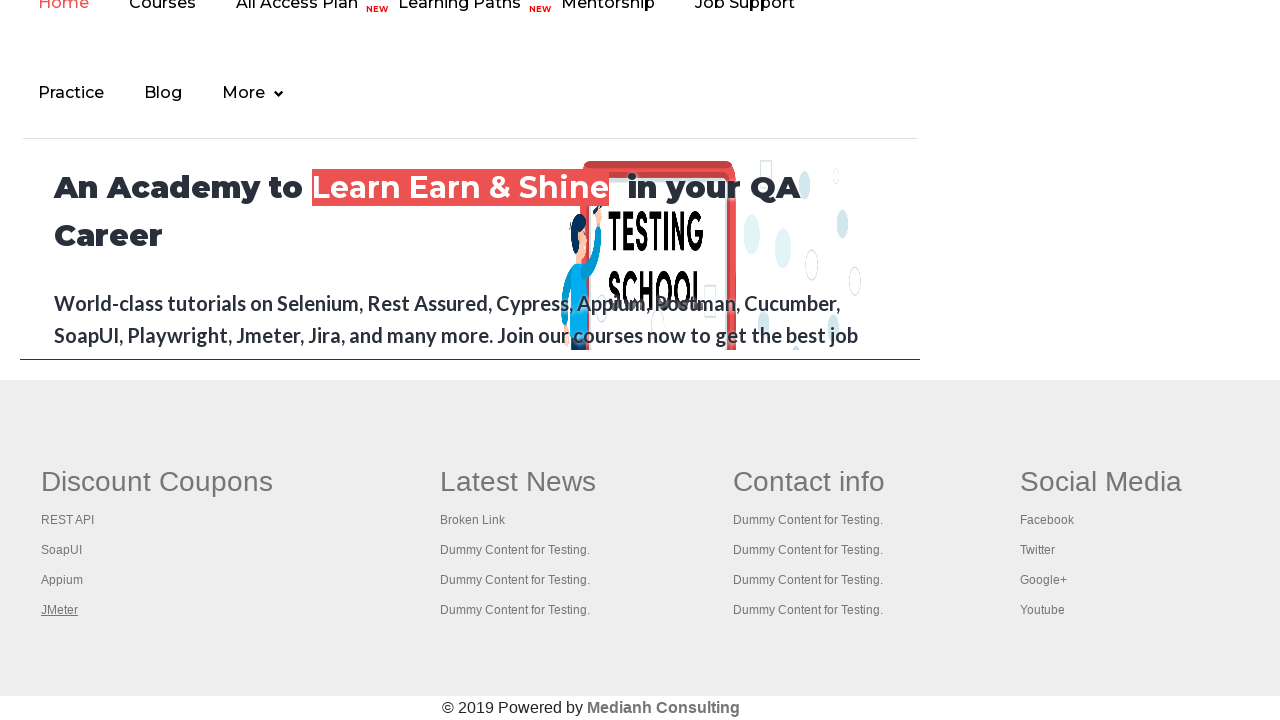

Page title: Practice Page
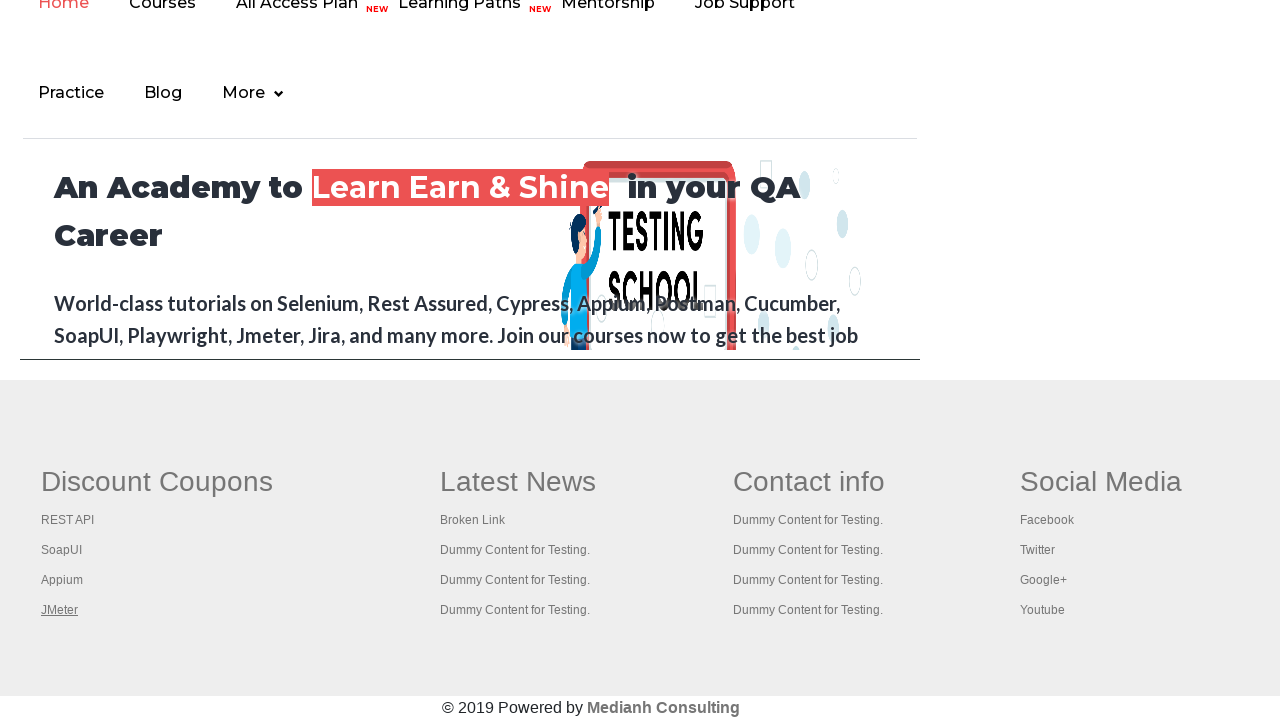

Page title: REST API Tutorial
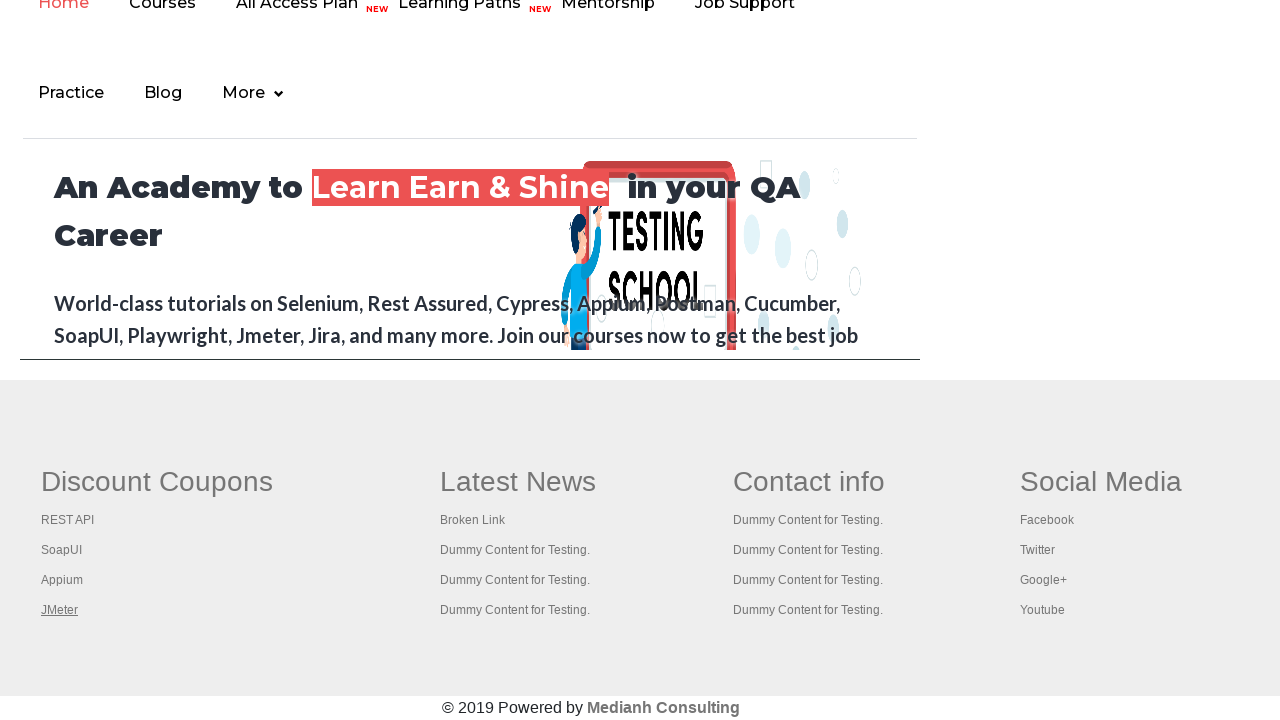

Page title: The World’s Most Popular API Testing Tool | SoapUI
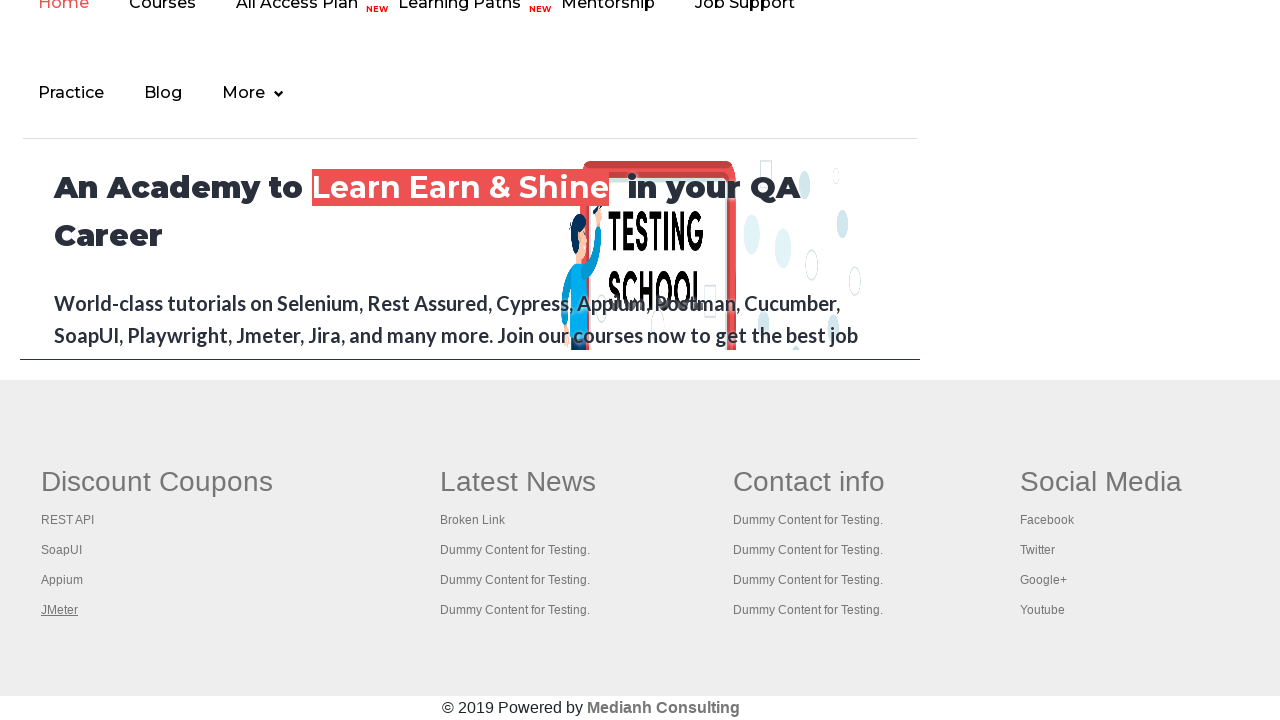

Page title: Appium tutorial for Mobile Apps testing | RahulShetty Academy | Rahul
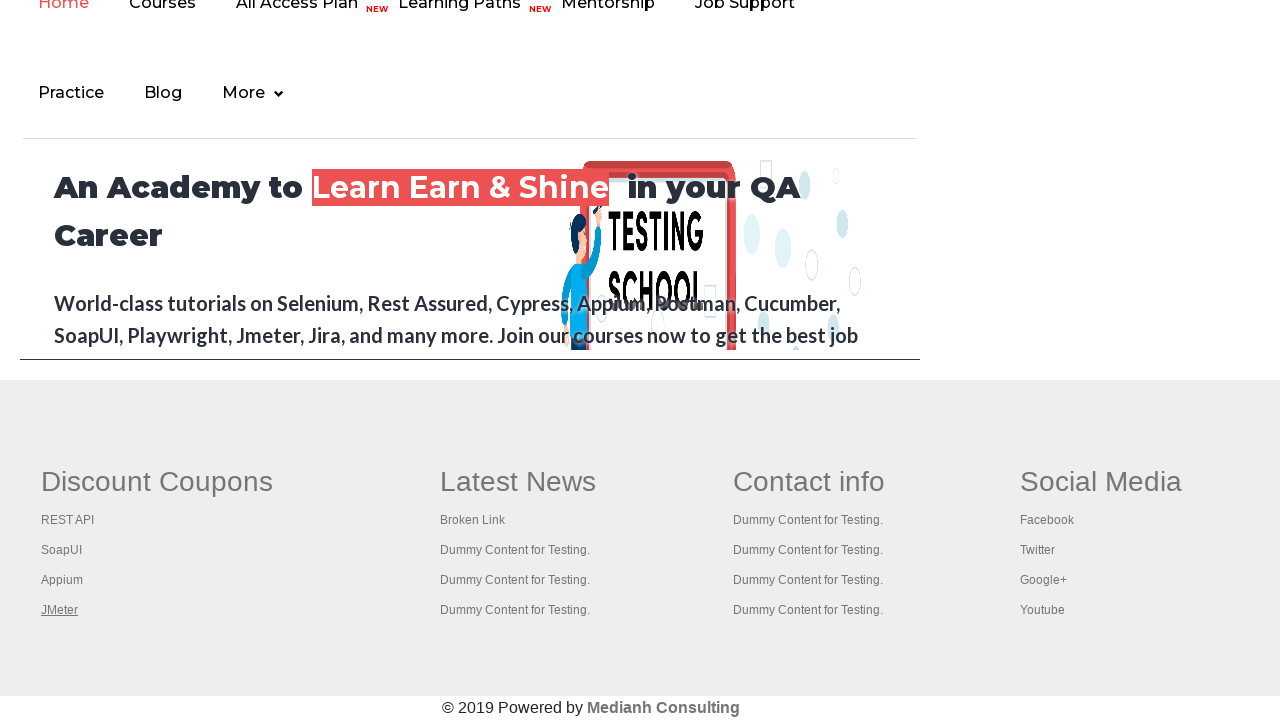

Page title: Apache JMeter - Apache JMeter™
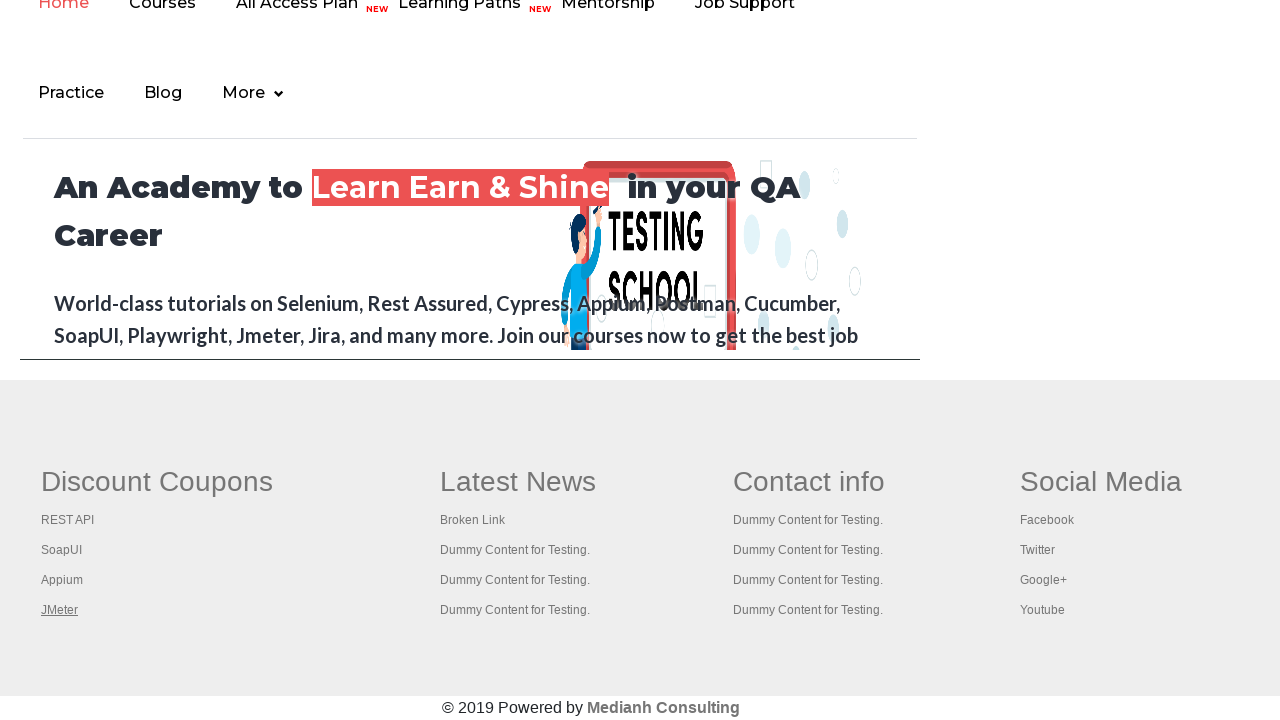

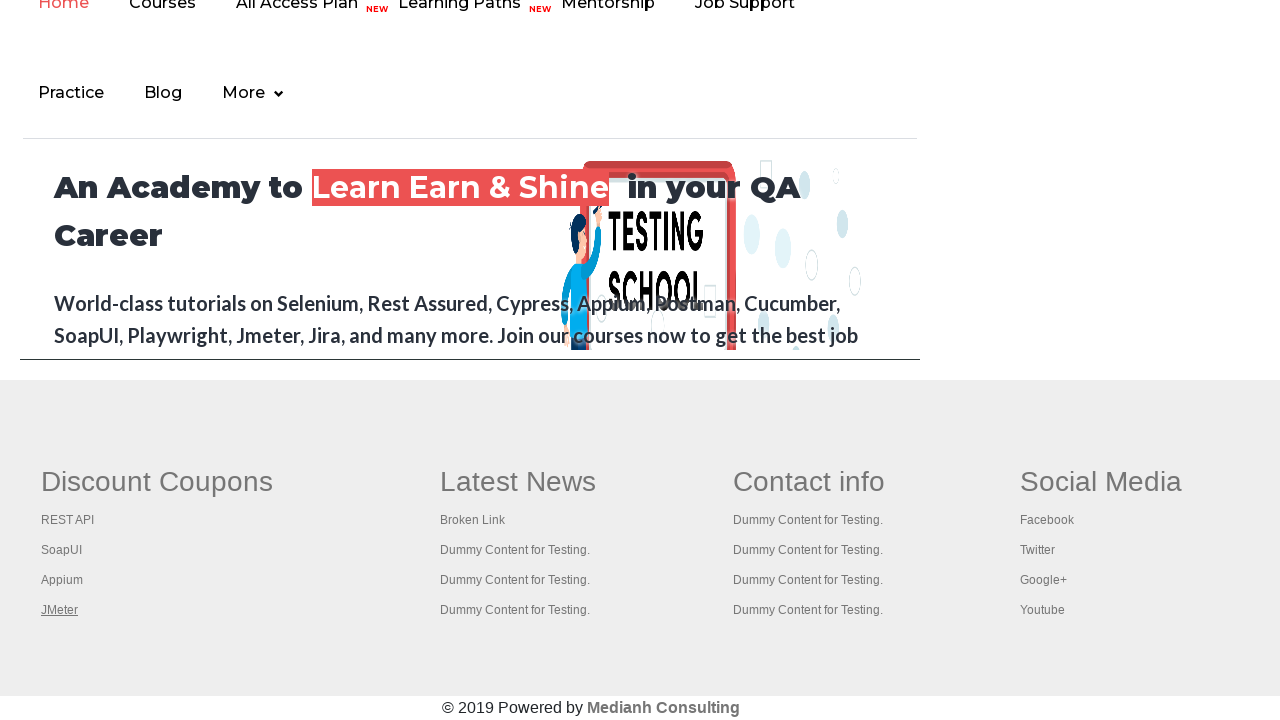